Tests navigation functionality of an e-commerce website by clicking through various navigation links including Home, Offers, About Us, FAQ, and different product category pages (Mobile, TV/Appliances, Furniture, Baby/Kids, Stationery).

Starting URL: https://christineleong1711.github.io/Apni-Dukaan/

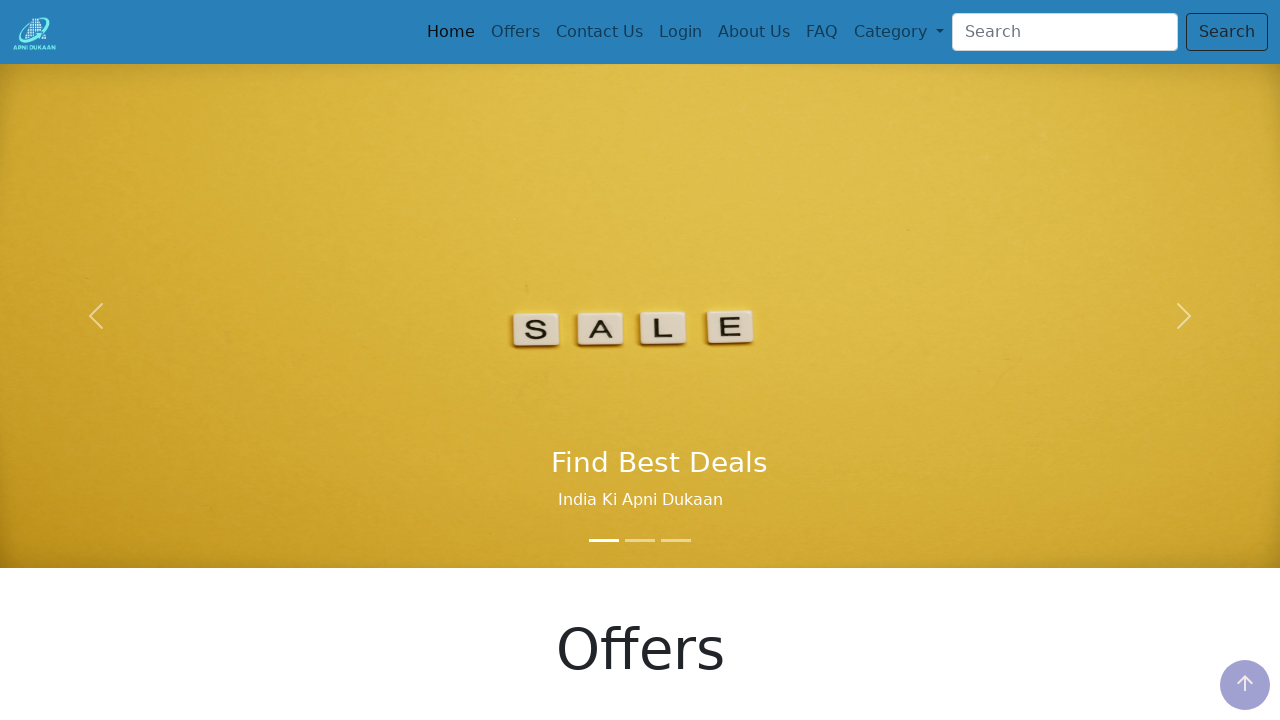

Set viewport size to 1296x705
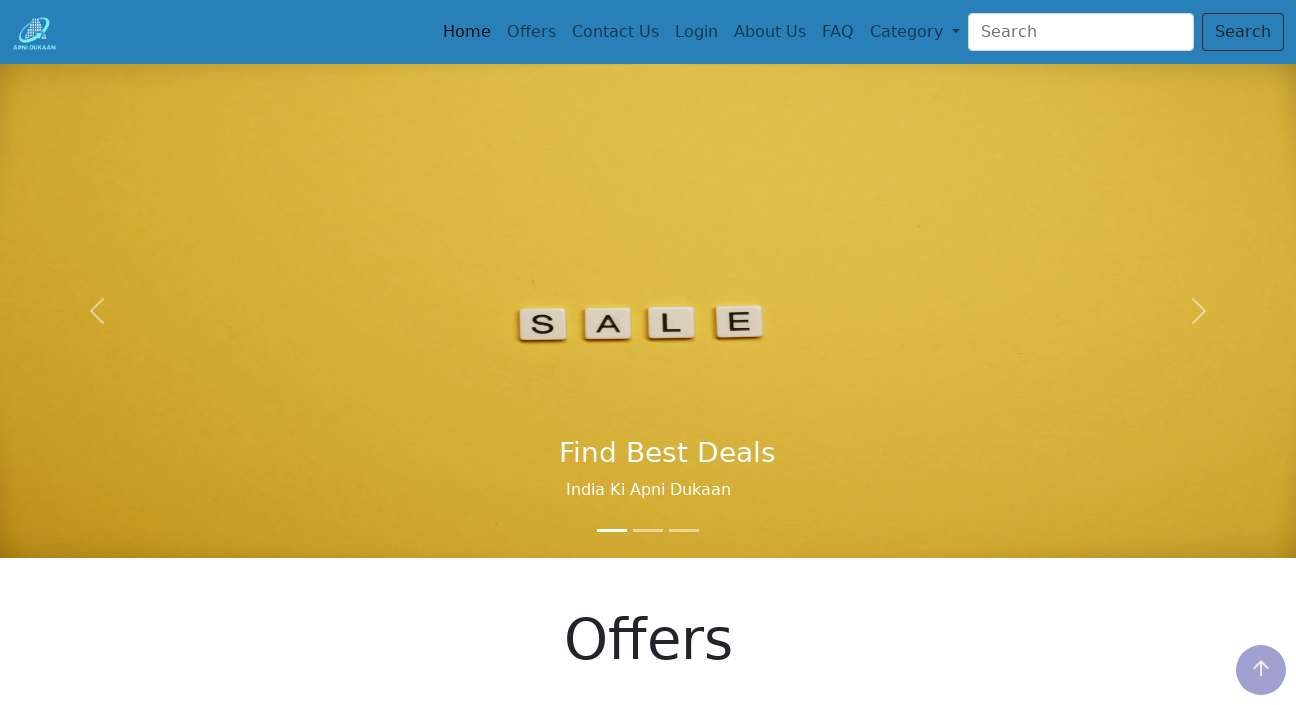

Clicked 5th navigation item at (770, 32) on .nav-item:nth-child(5) > .nav-link
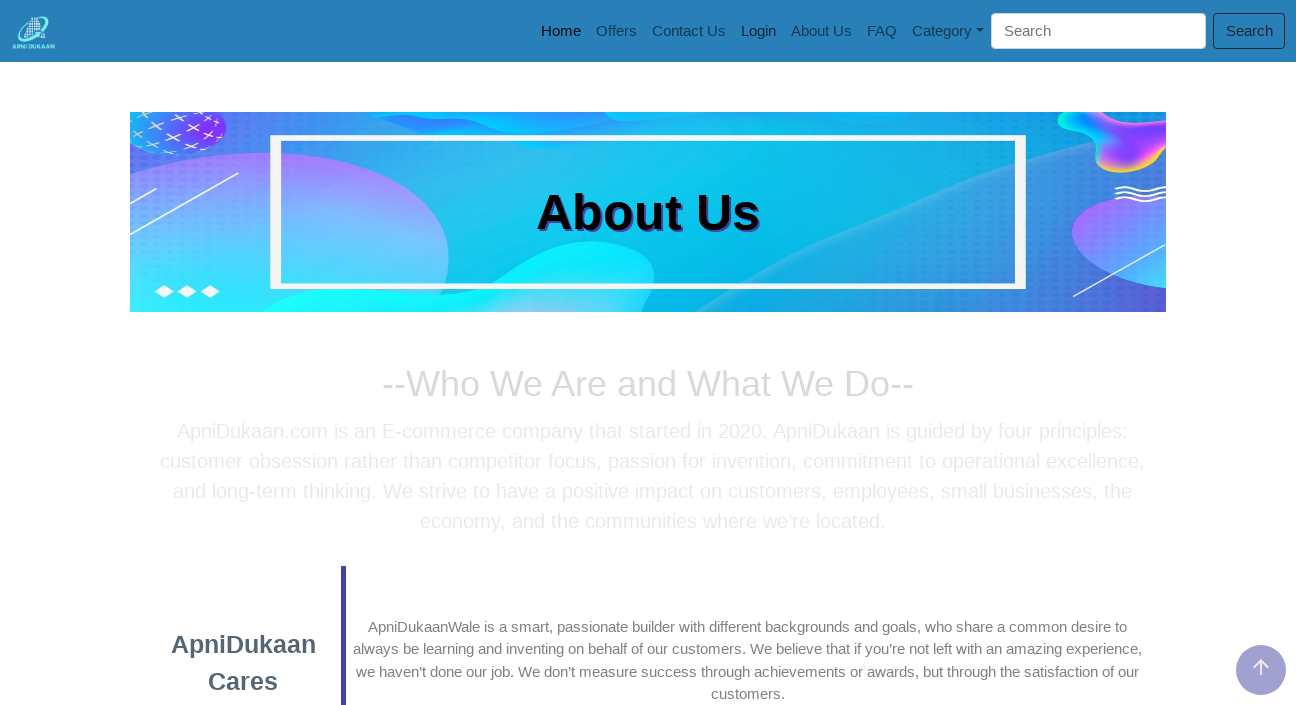

Clicked material icons (cart/menu) at (1261, 667) on .material-icons
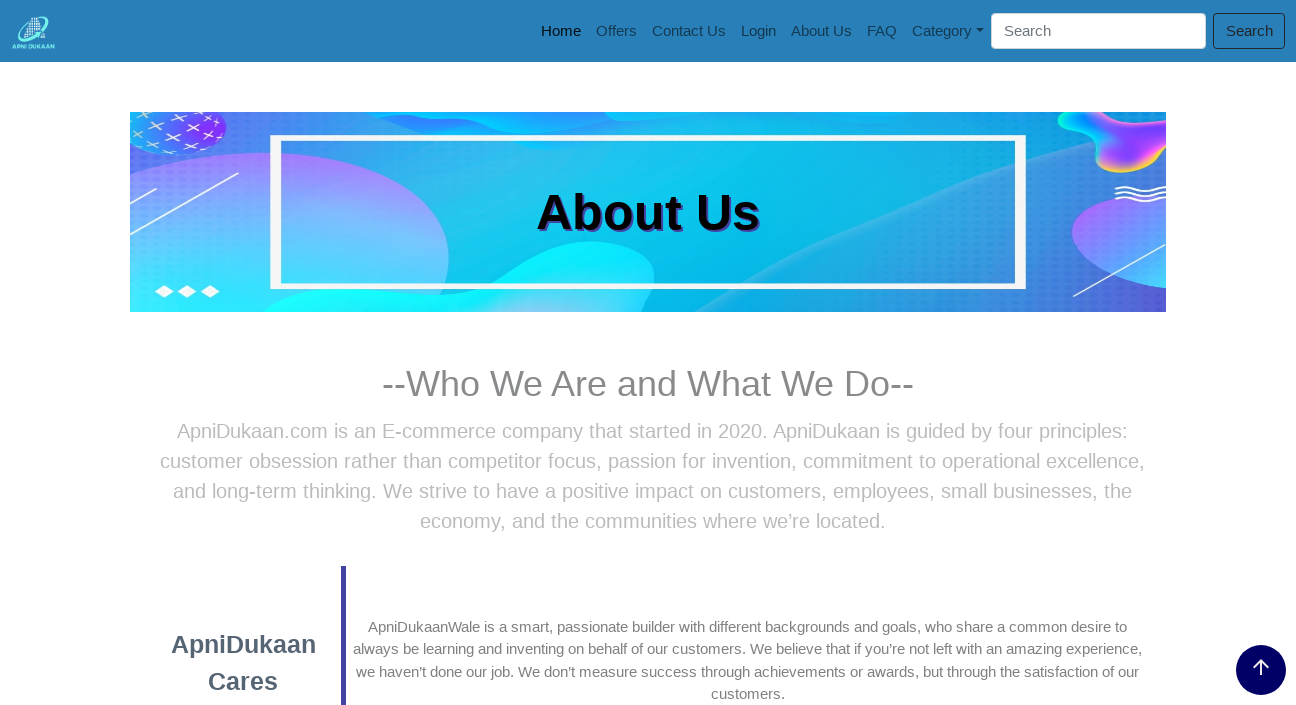

Clicked Home navigation link at (561, 31) on text=Home
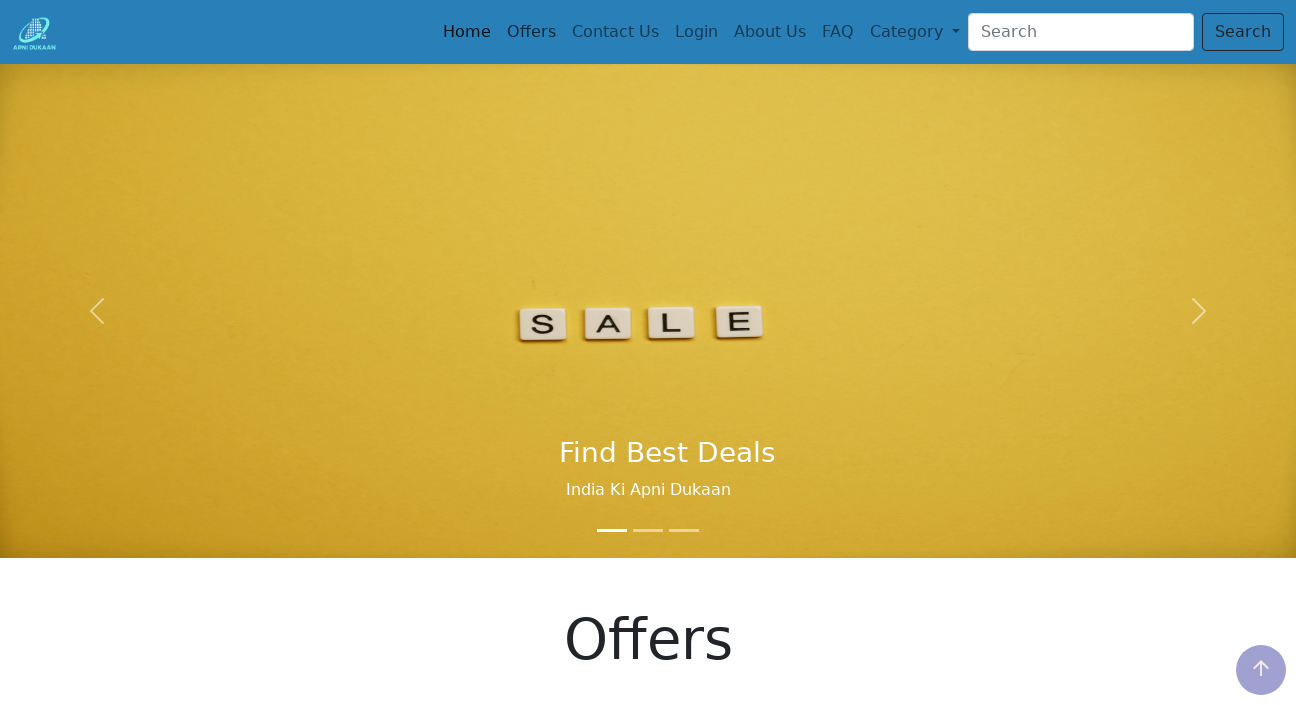

Clicked 5th navigation item again at (770, 32) on .nav-item:nth-child(5) > .nav-link
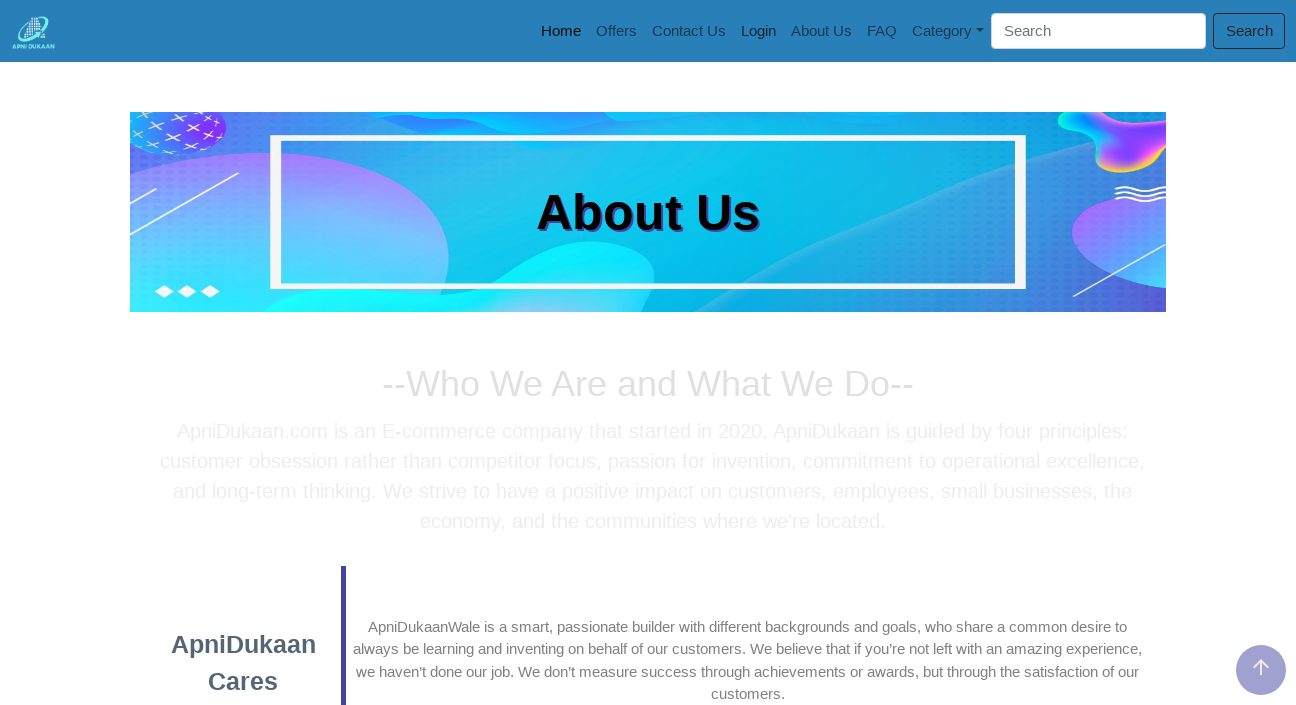

Clicked Offers navigation link at (616, 31) on text=Offers
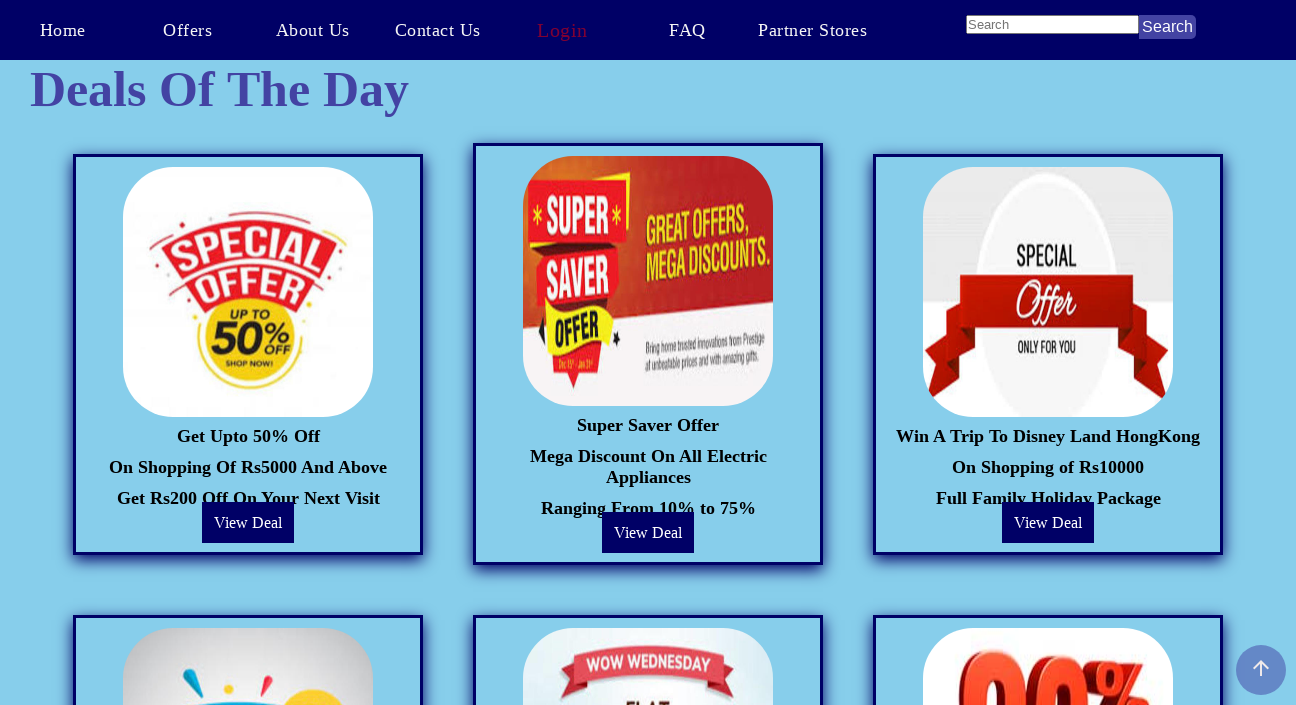

Clicked About Us navigation link at (312, 30) on text=About Us
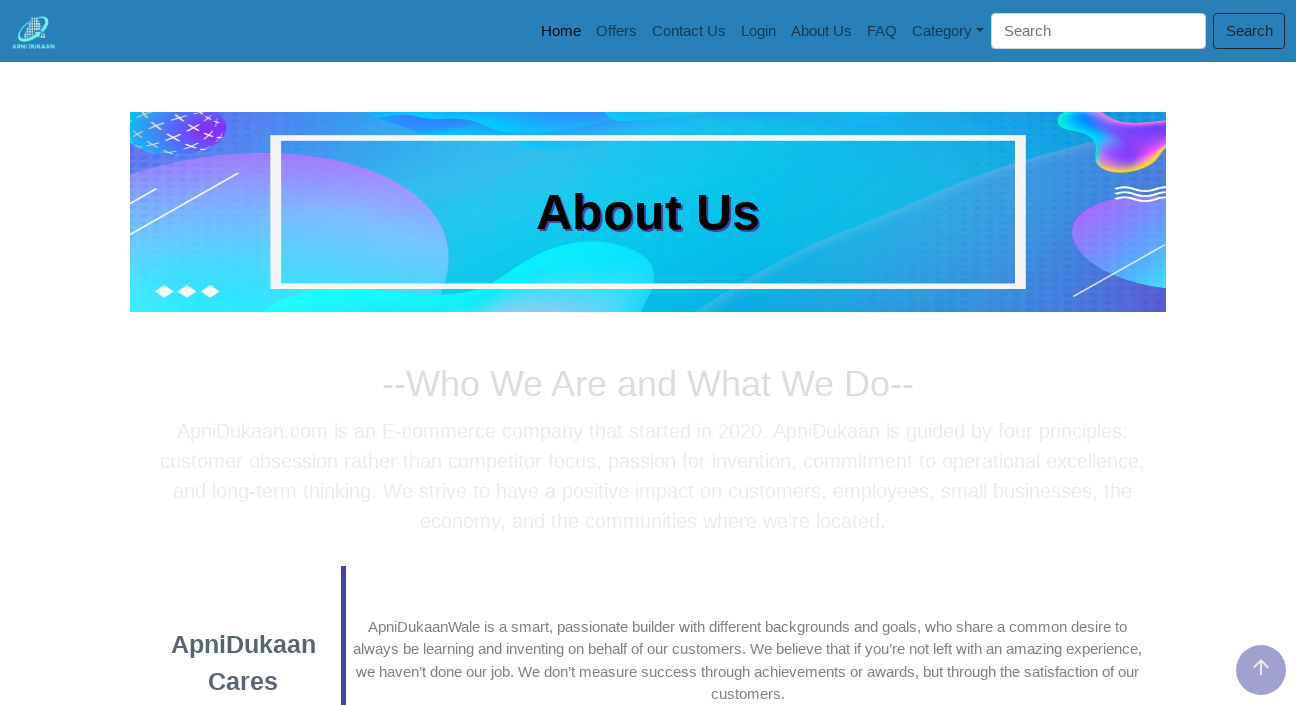

Clicked 3rd navigation item at (689, 31) on .nav-item:nth-child(3) > .nav-link
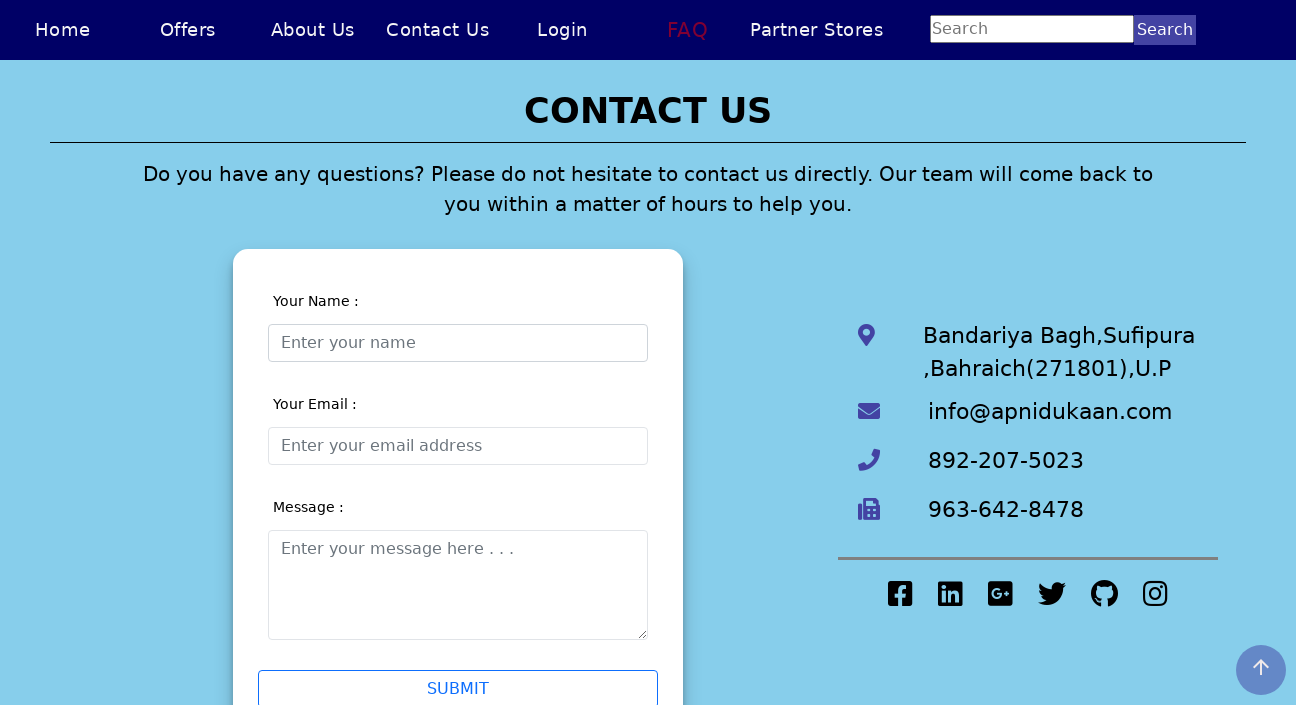

Clicked About Us navigation link at (312, 30) on text=About Us
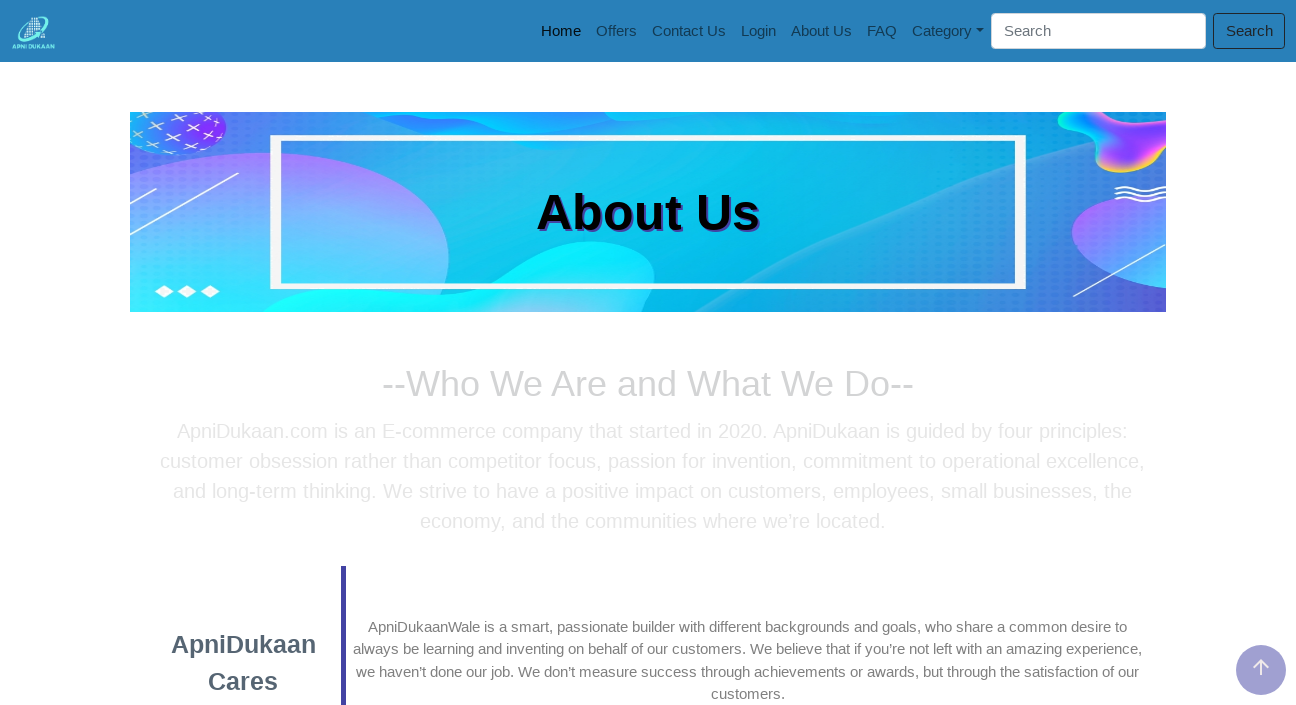

Clicked FAQ navigation link at (882, 31) on text=FAQ
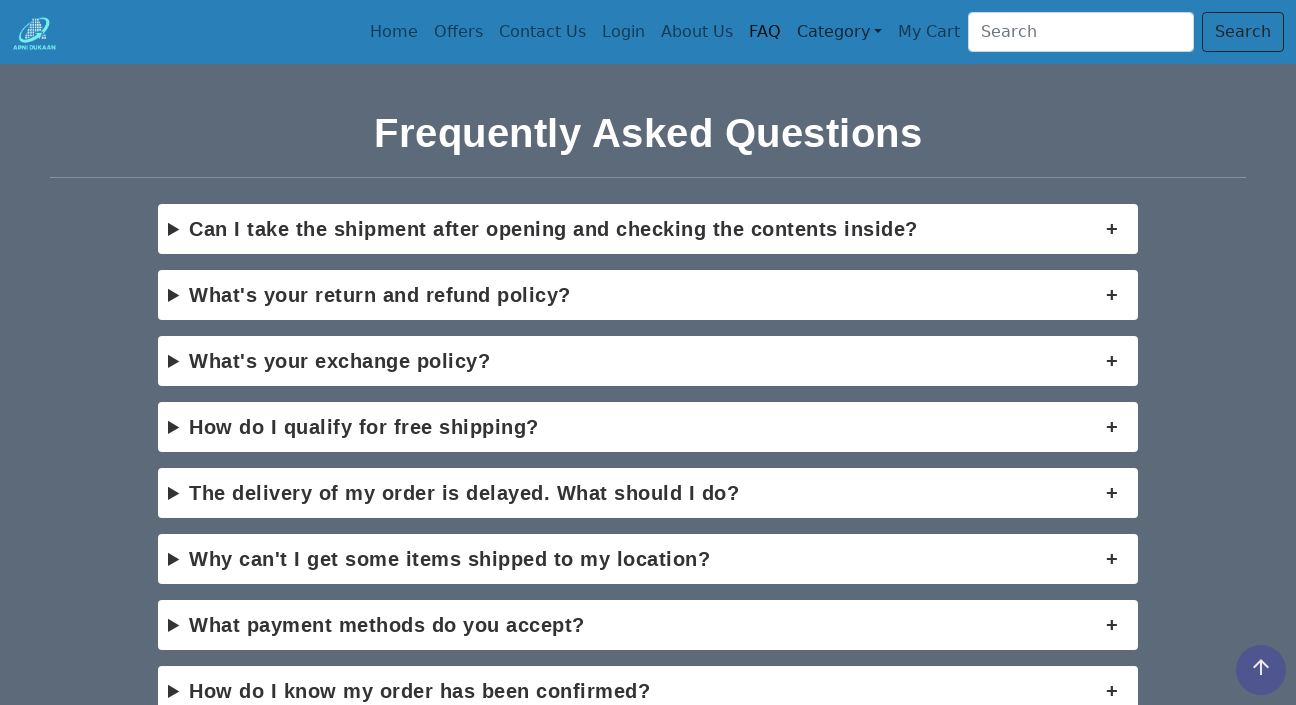

Clicked About Us navigation link at (697, 32) on text=About Us
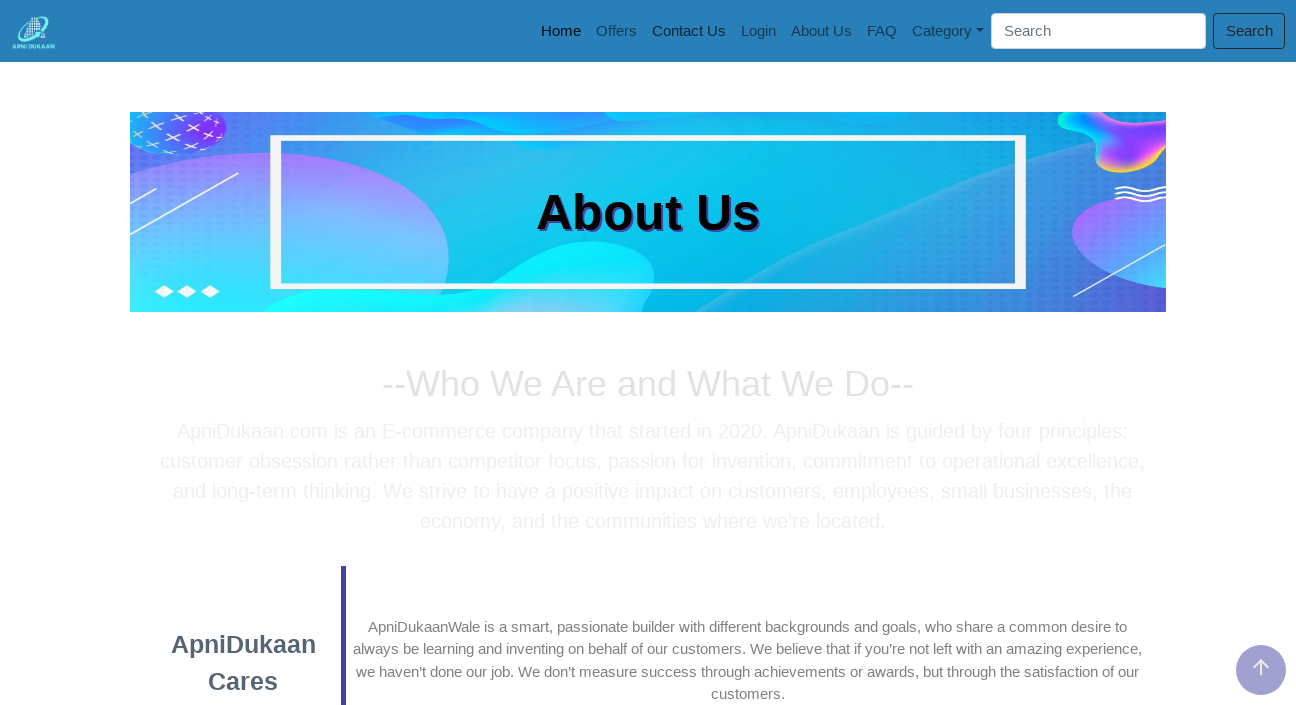

Opened navbar dropdown menu at (948, 31) on #navbarDropdown
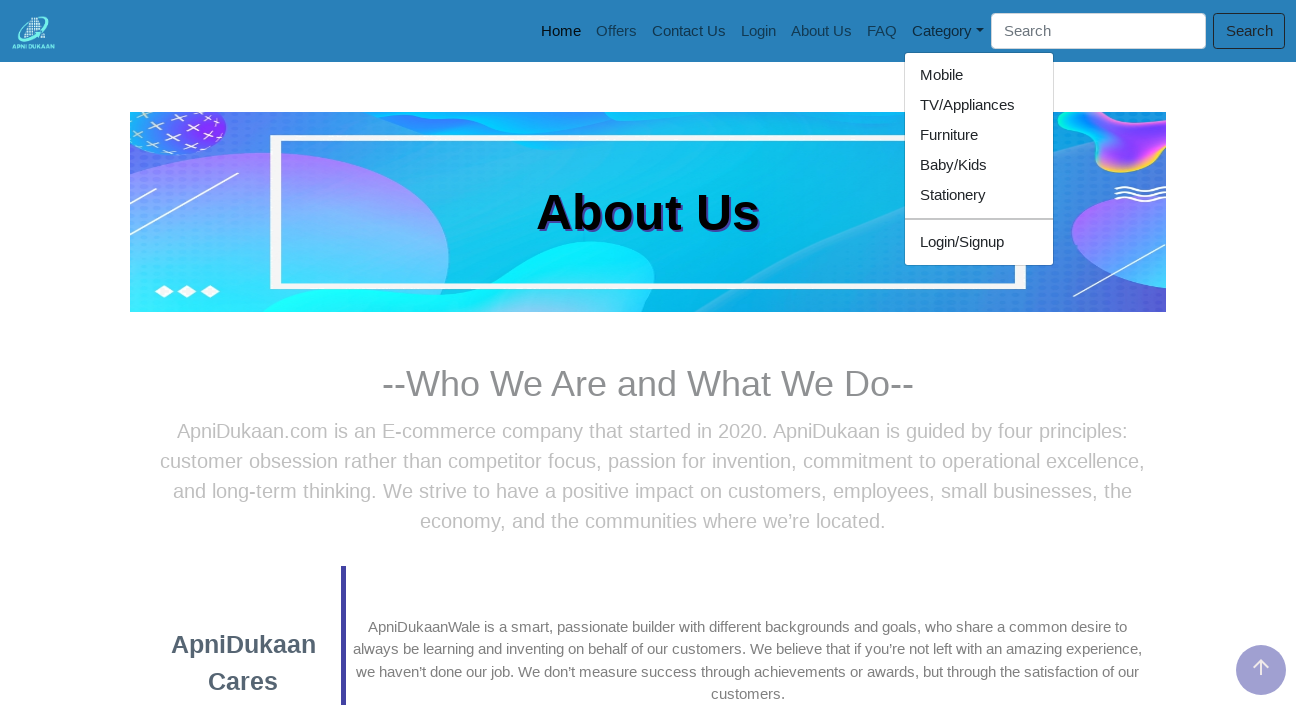

Clicked Mobile product category at (979, 75) on text=Mobile
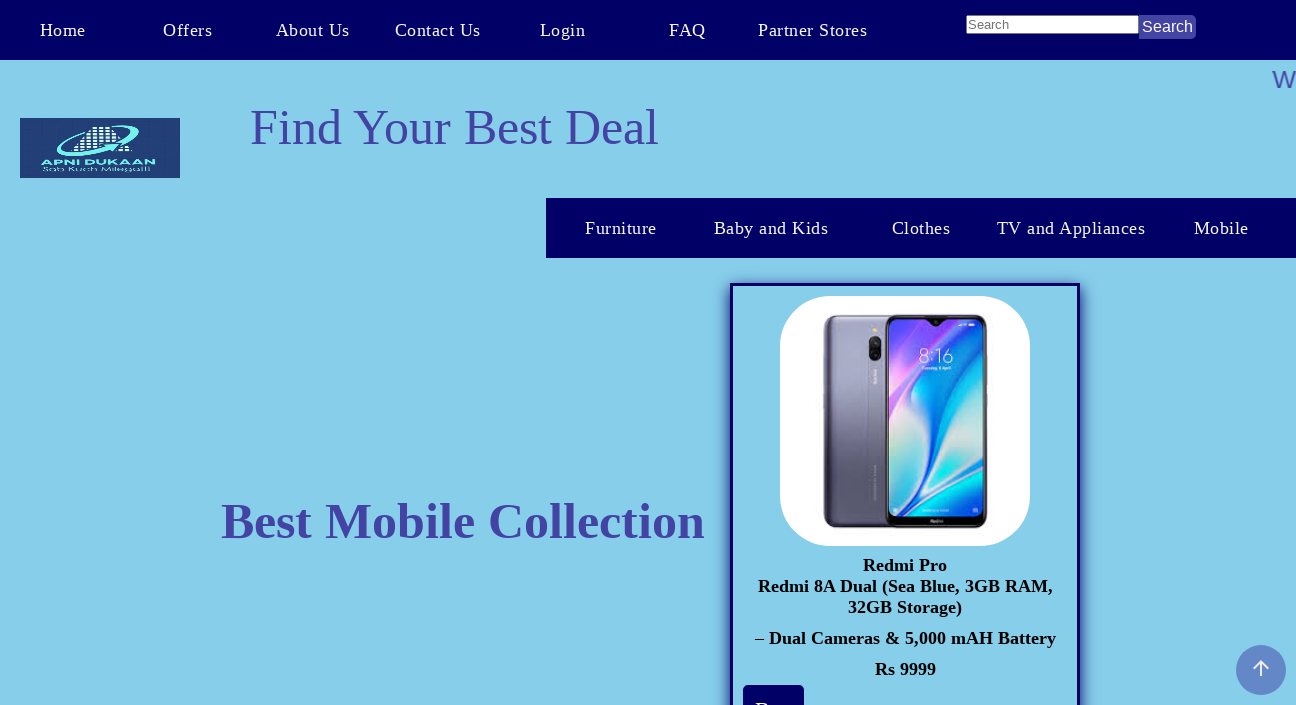

Clicked About Us navigation link at (312, 30) on text=About Us
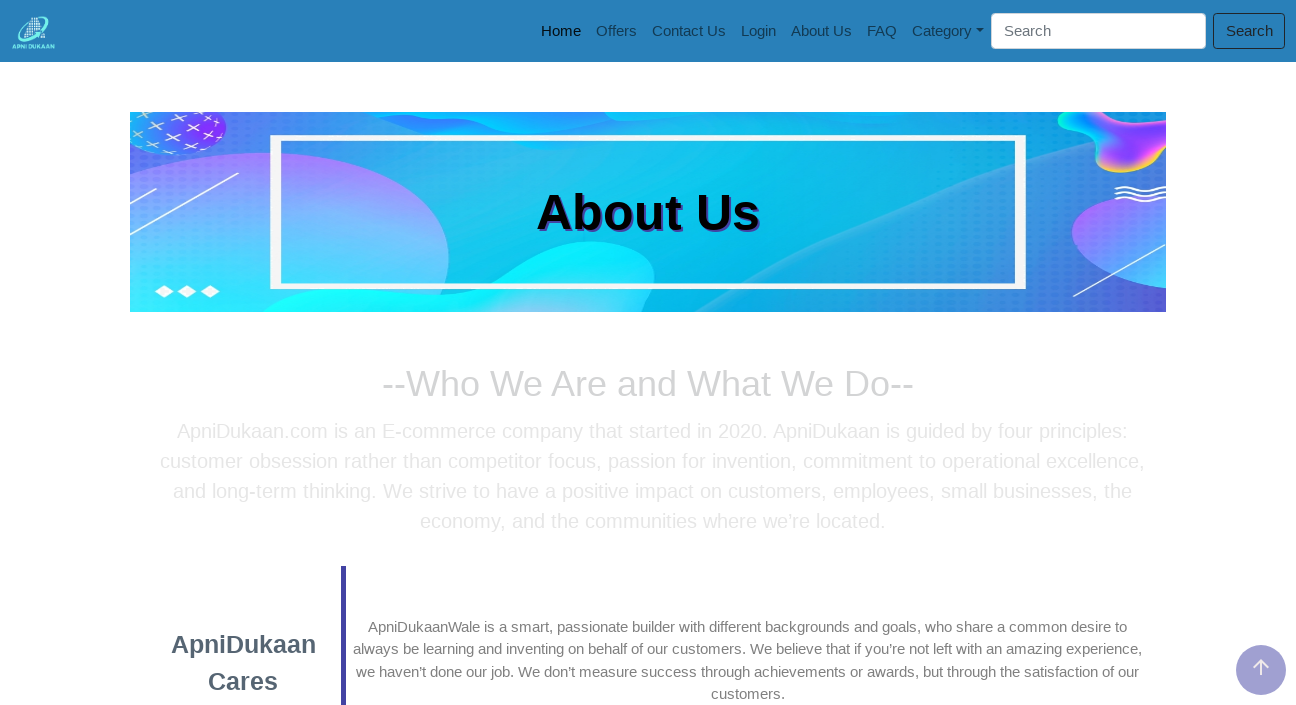

Opened navbar dropdown menu at (948, 31) on #navbarDropdown
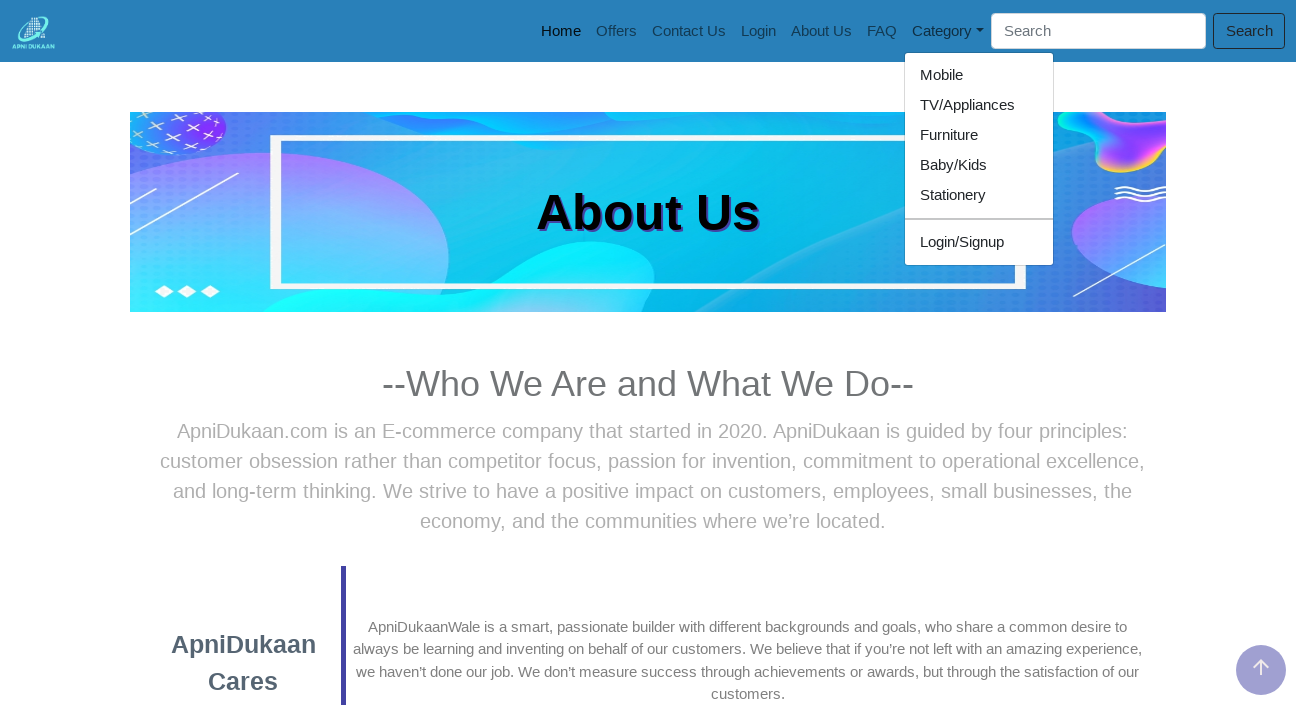

Clicked TV/Appliances product category at (979, 105) on text=TV/Appliances
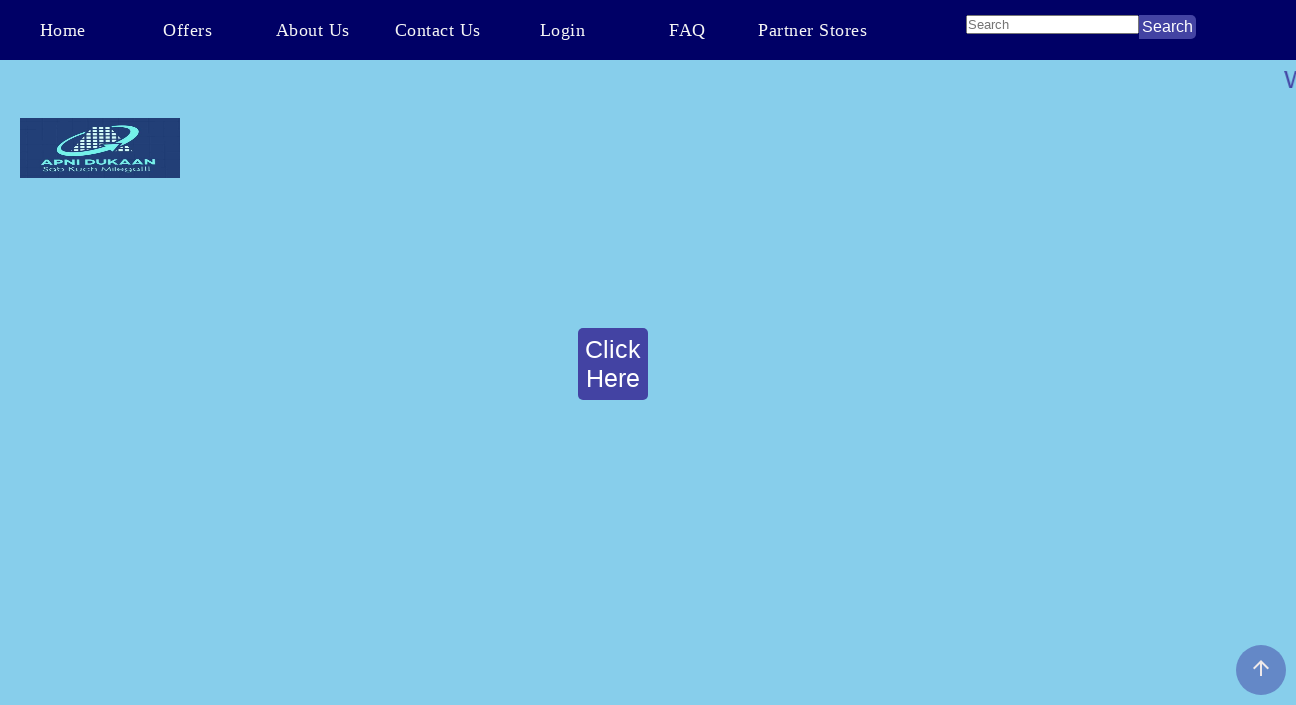

Clicked About Us navigation link at (312, 30) on text=About Us
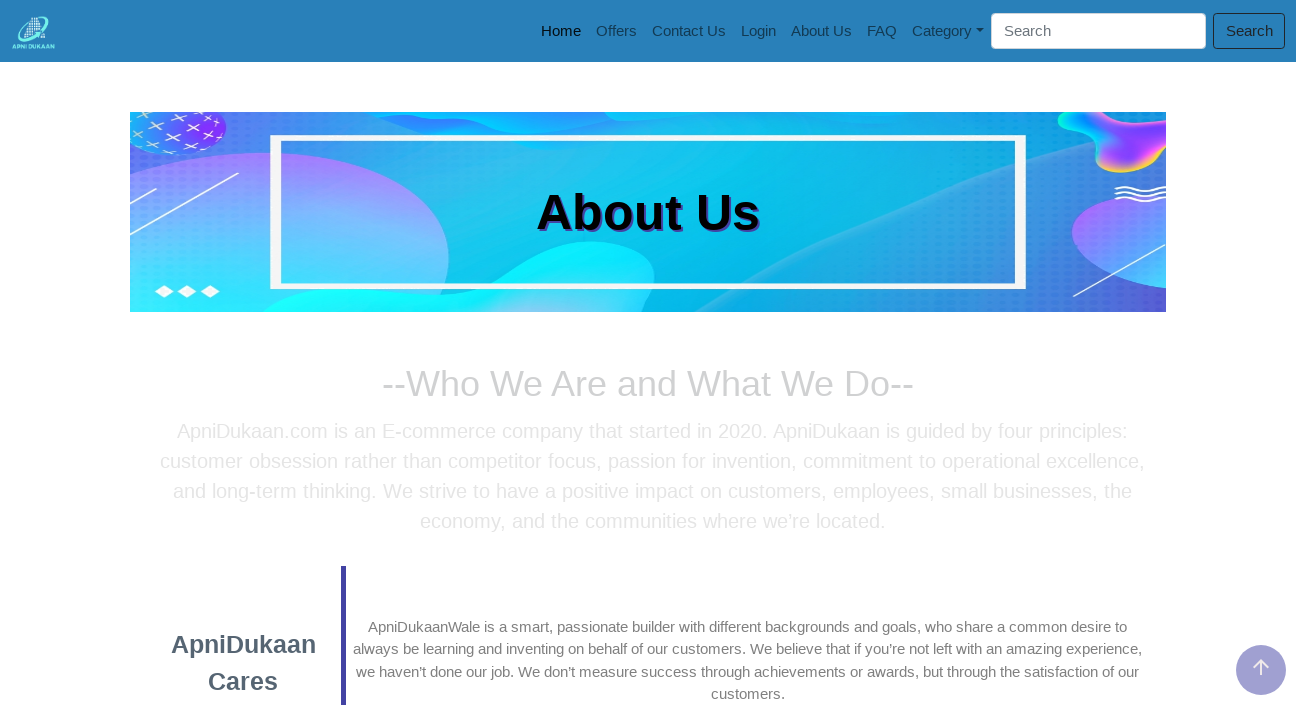

Opened navbar dropdown menu at (948, 31) on #navbarDropdown
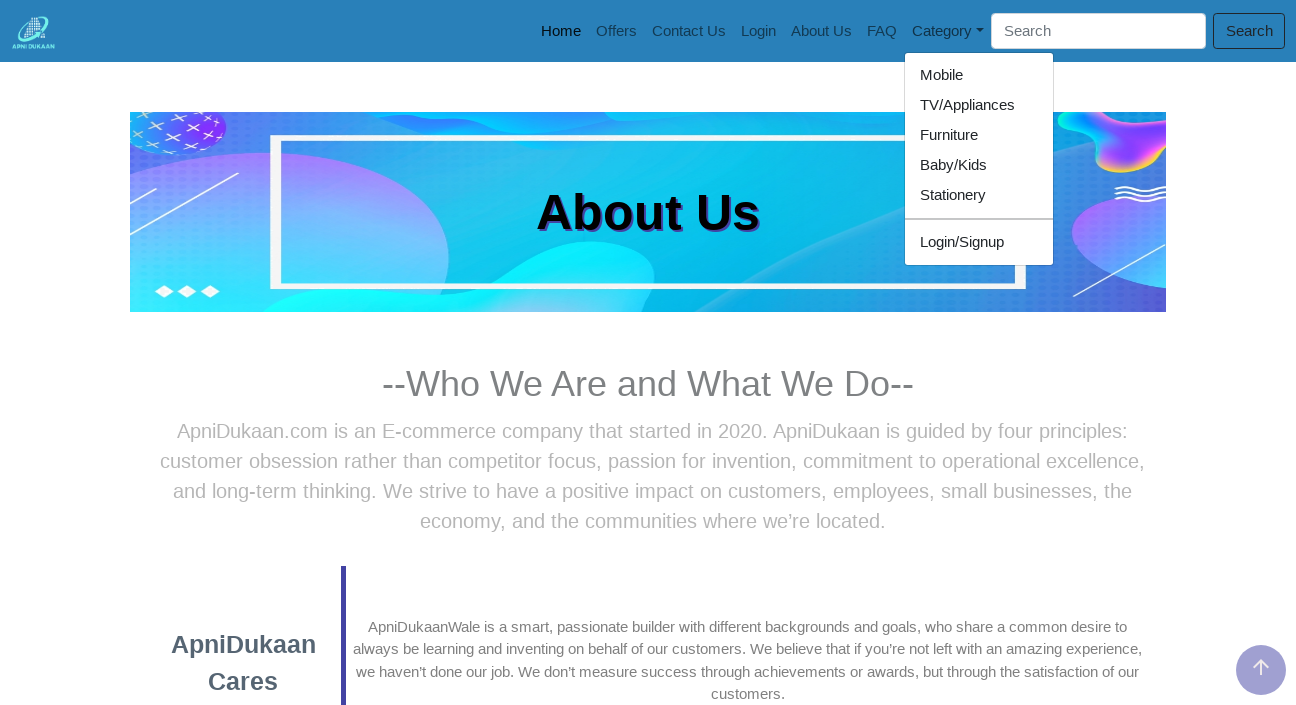

Clicked Furniture product category at (979, 135) on text=Furniture
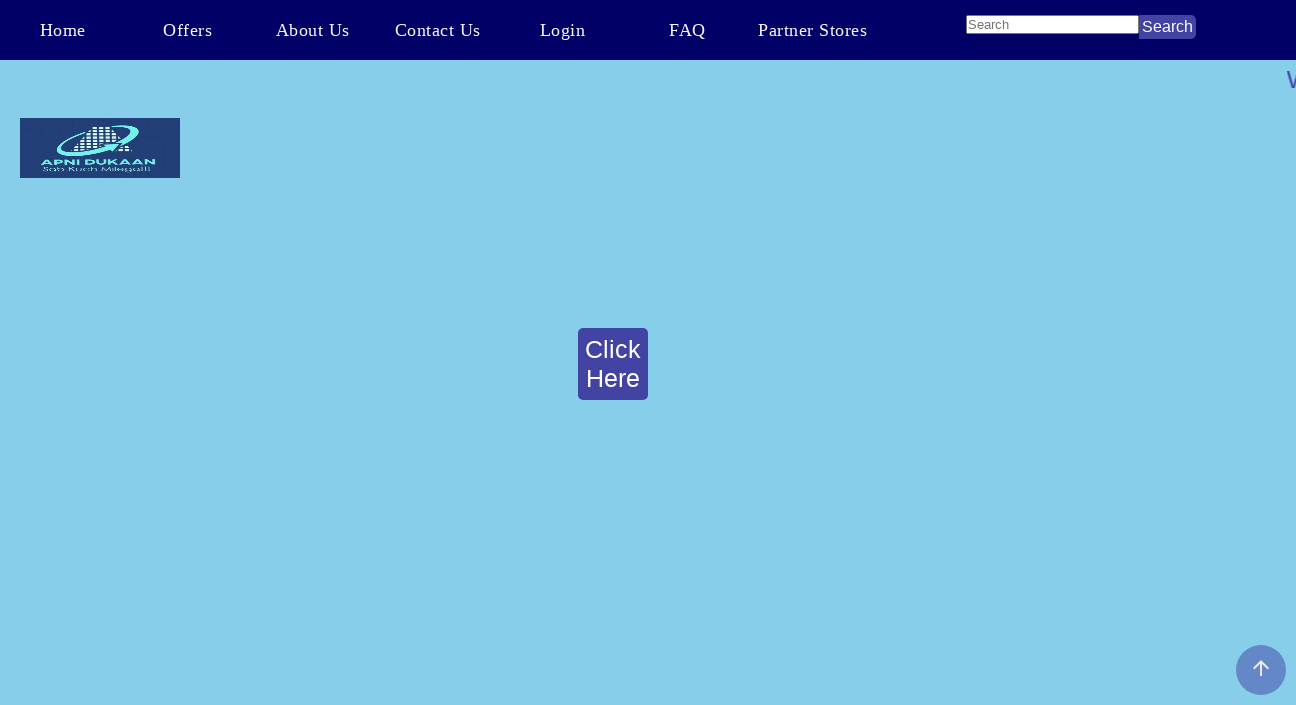

Clicked About Us navigation link at (312, 30) on text=About Us
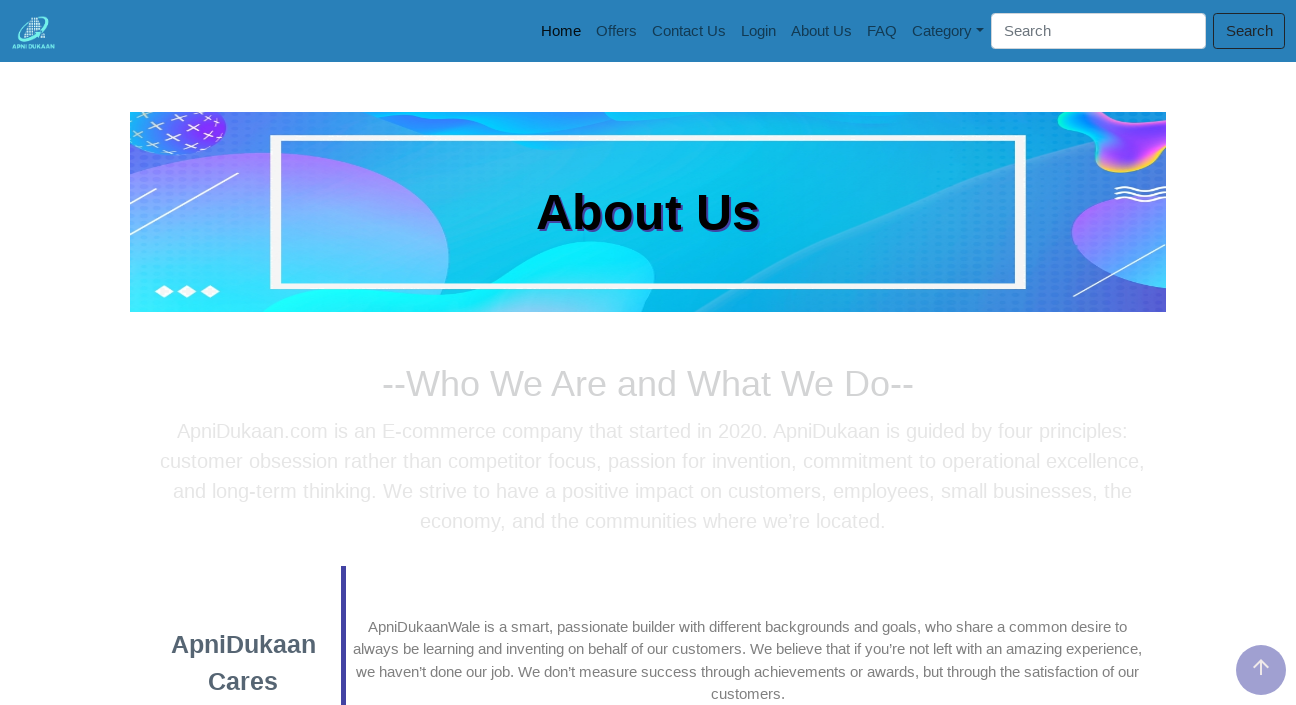

Opened navbar dropdown menu at (948, 31) on #navbarDropdown
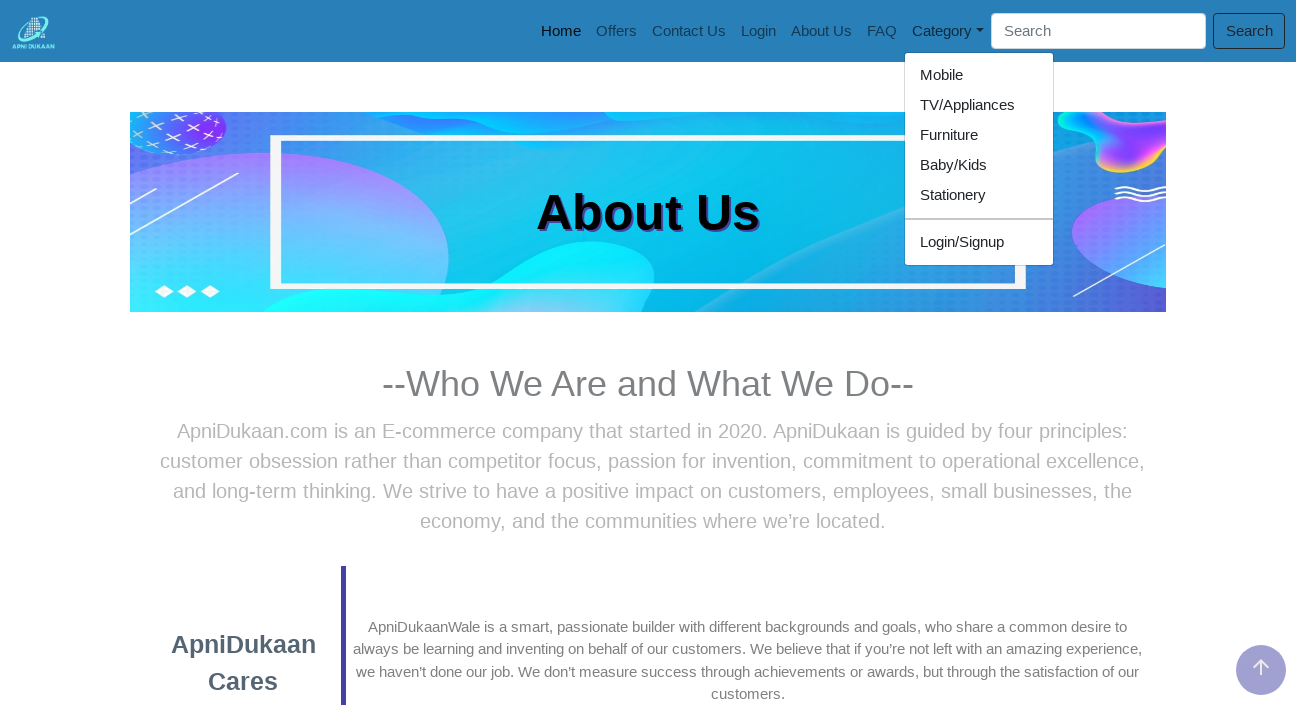

Clicked Baby/Kids product category at (979, 165) on text=Baby/Kids
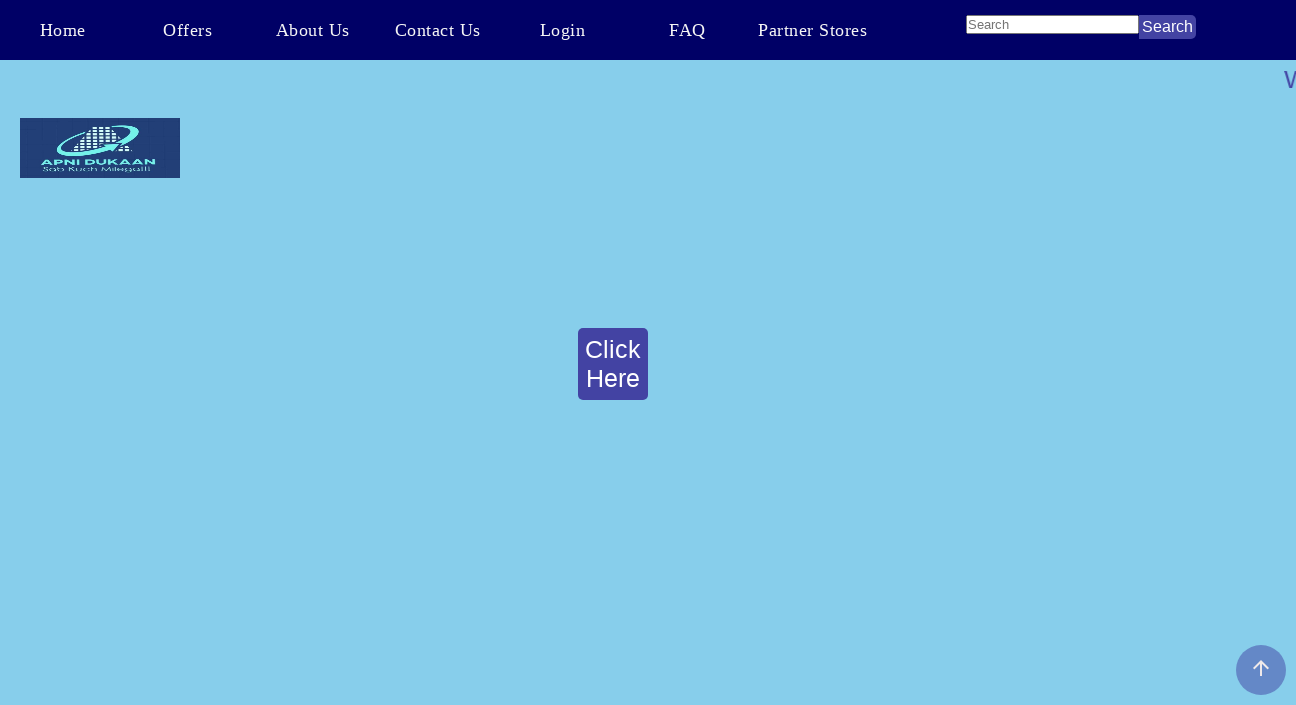

Clicked About Us navigation link at (312, 30) on text=About Us
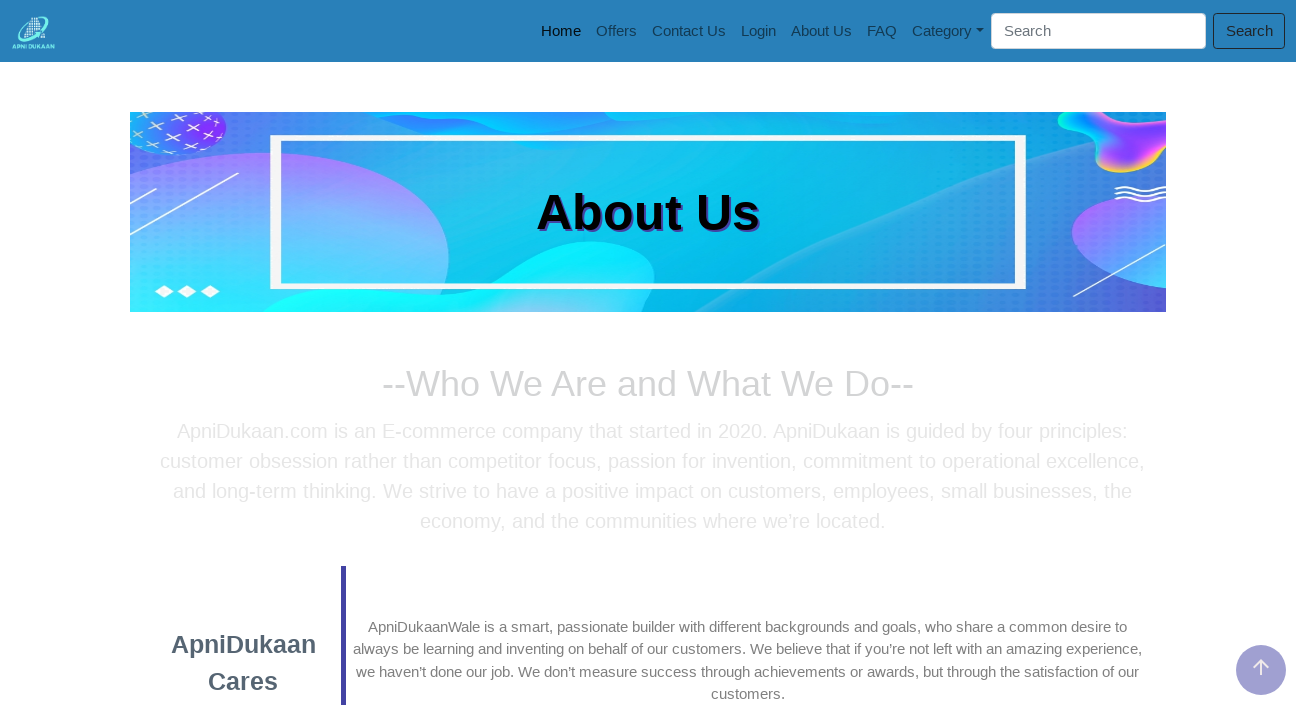

Opened navbar dropdown menu at (948, 31) on #navbarDropdown
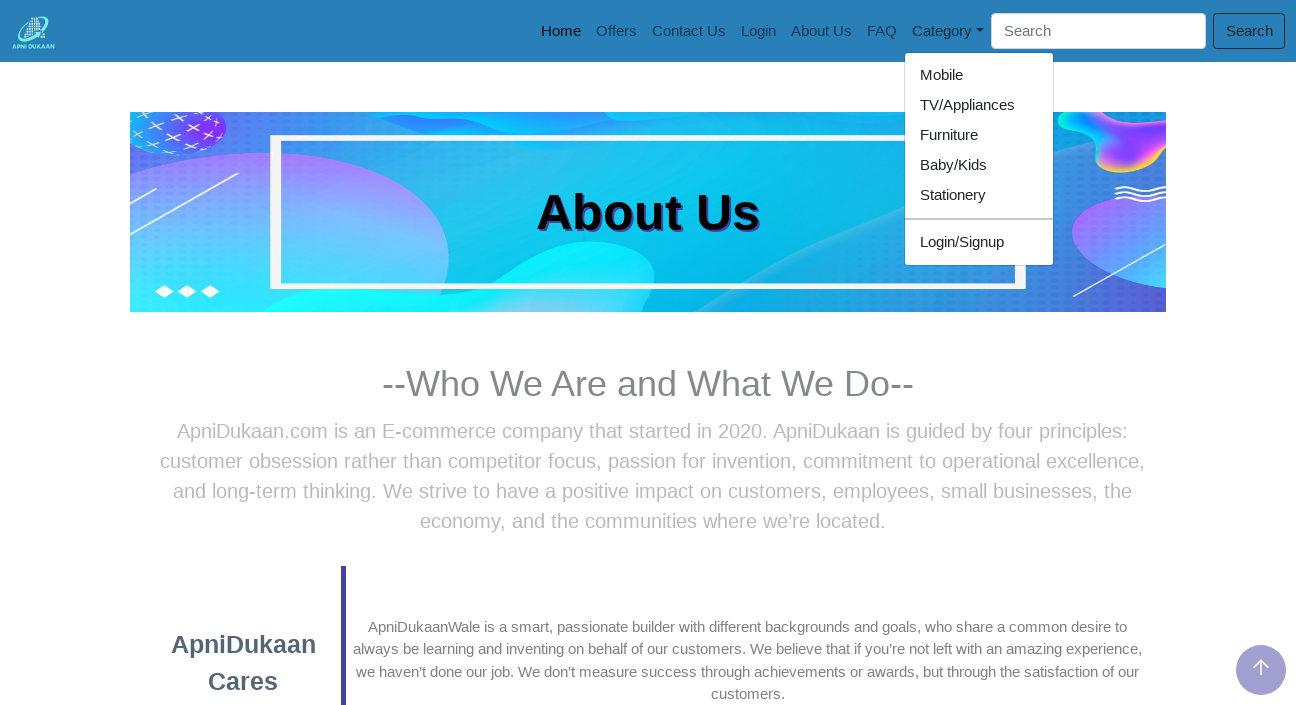

Clicked Stationery product category at (979, 195) on text=Stationery
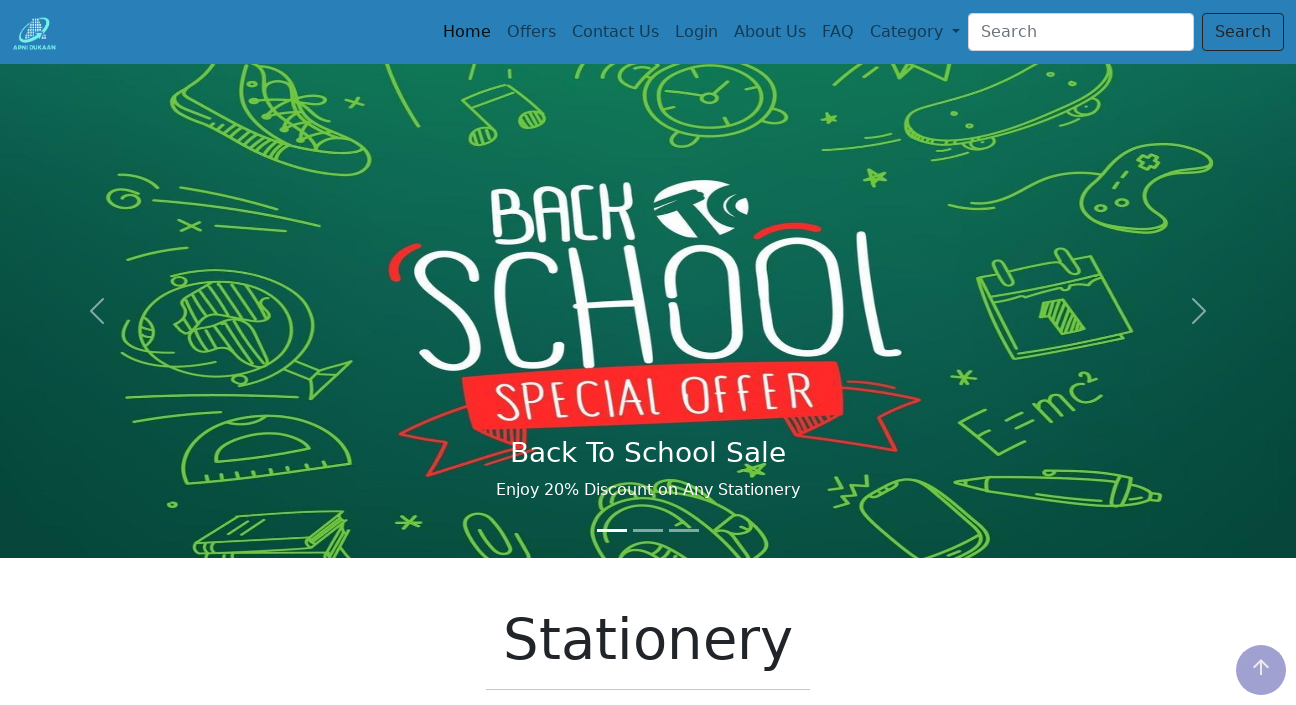

Clicked About Us navigation link at (770, 32) on text=About Us
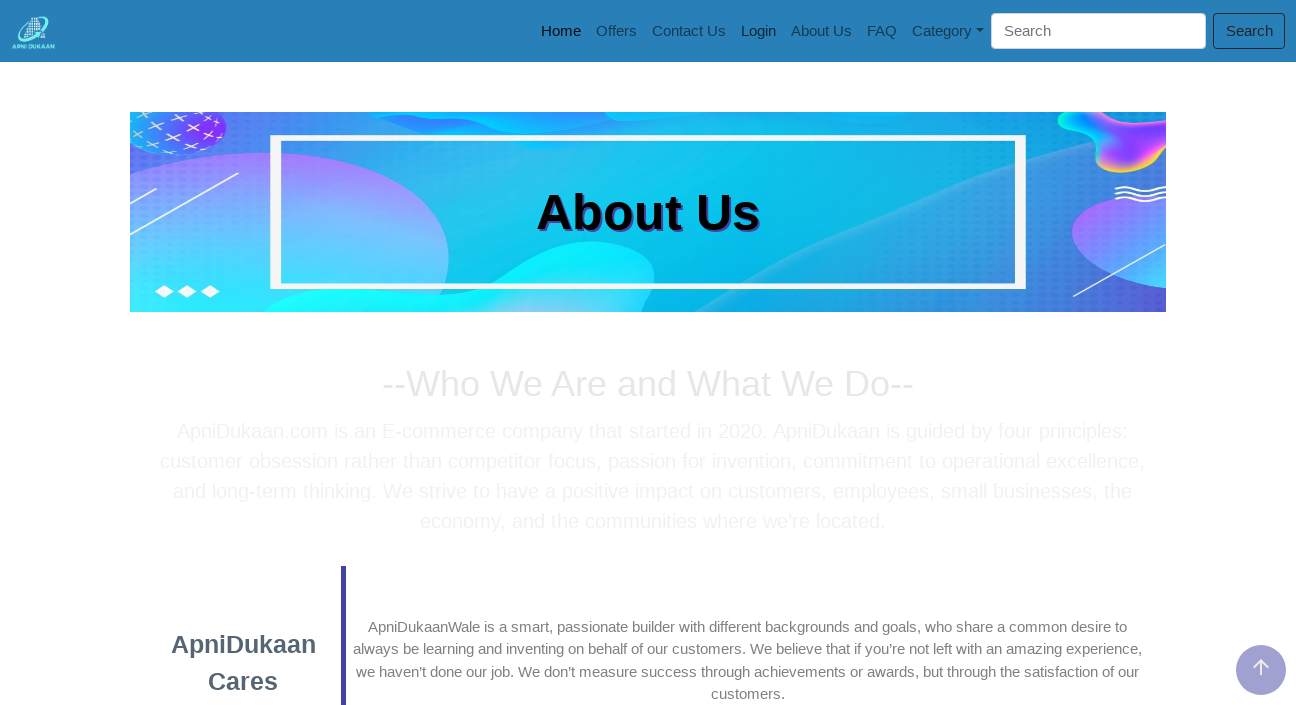

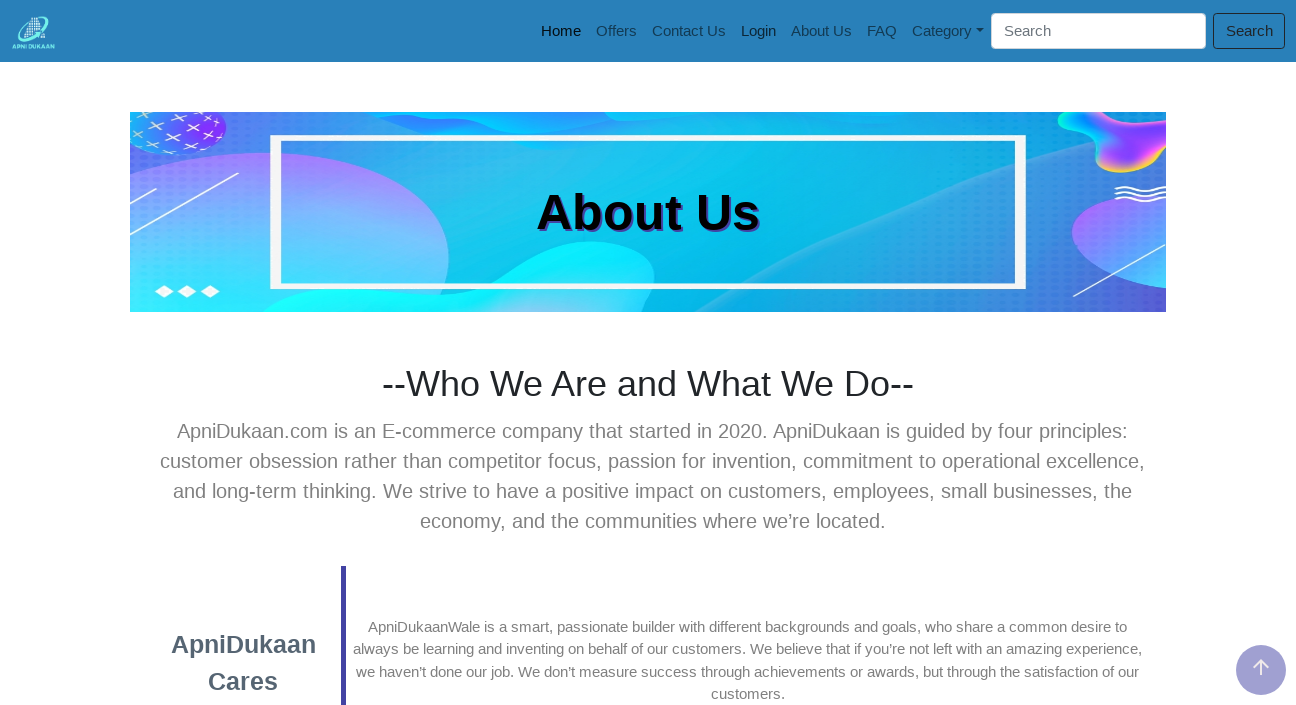